Tests GitHub search functionality by clicking the search input, entering a search query for Capybara, and viewing search results

Starting URL: https://github.com

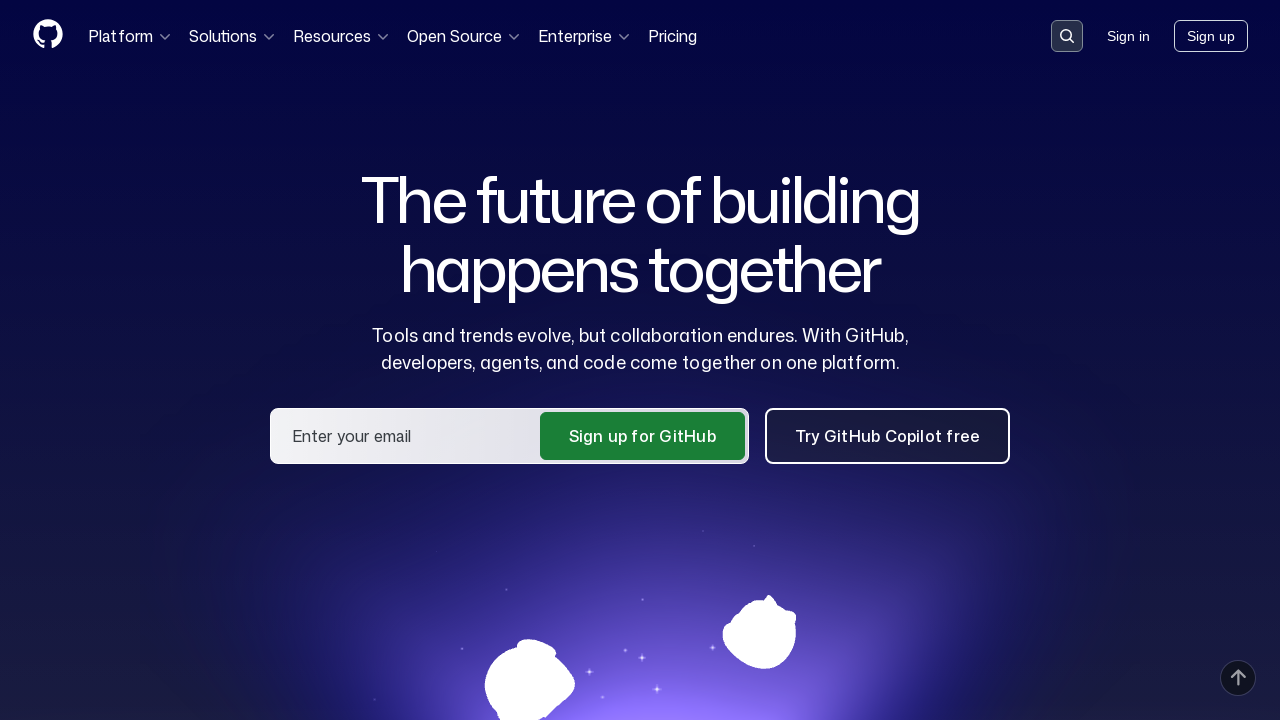

Clicked on the search input container at (1067, 36) on div.search-input-container >> nth=0
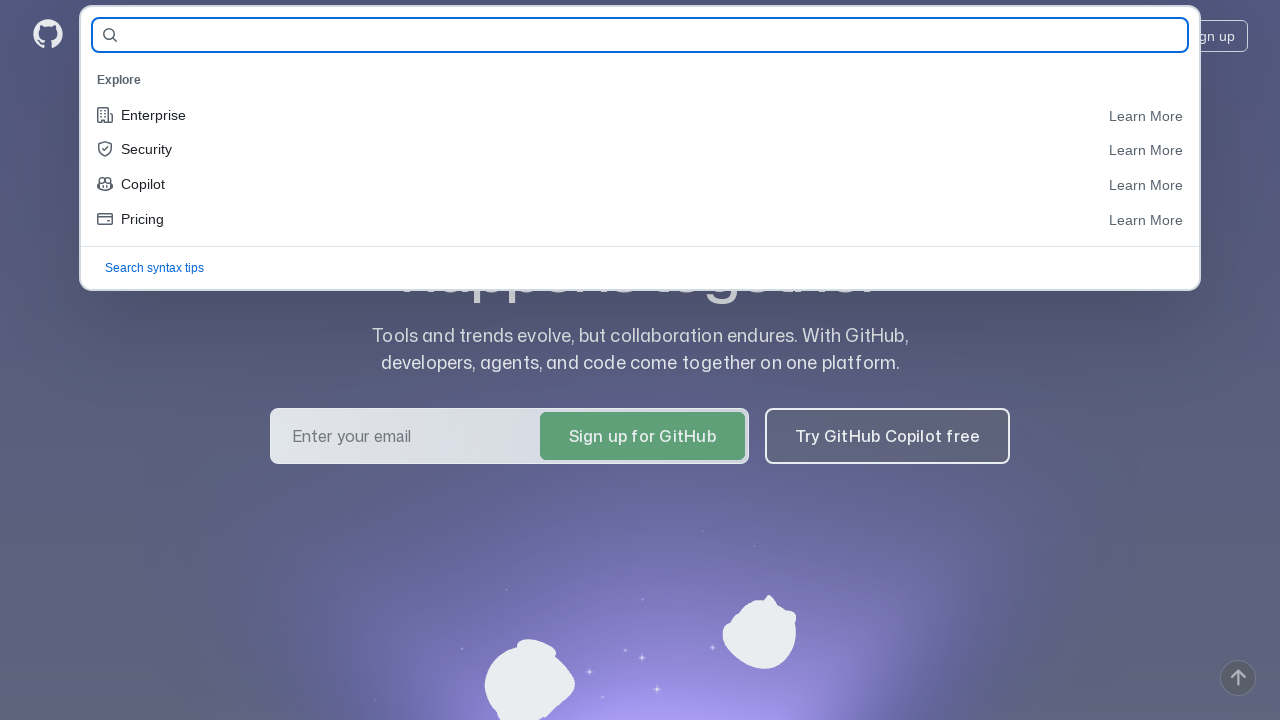

Filled search field with 'Capybara' on #query-builder-test
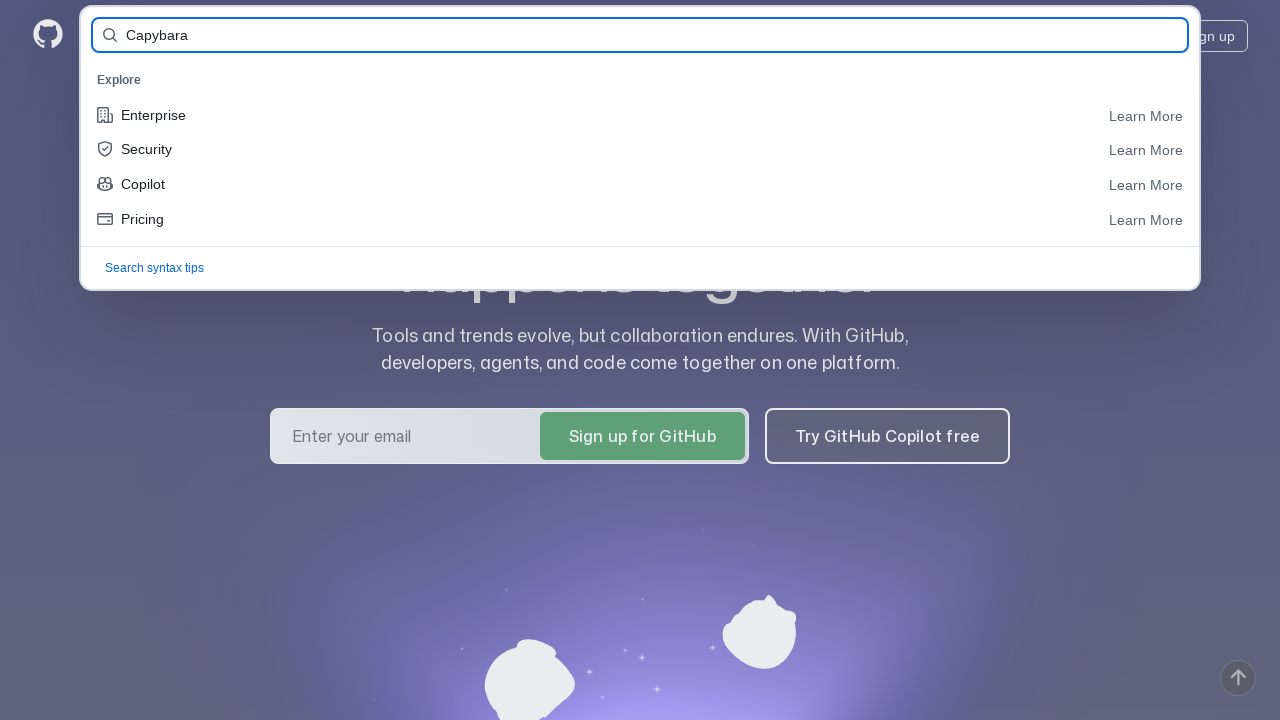

Clicked on the Capybara search suggestion at (640, 80) on [aria-label='Capybara, Search all of GitHub'] >> nth=0
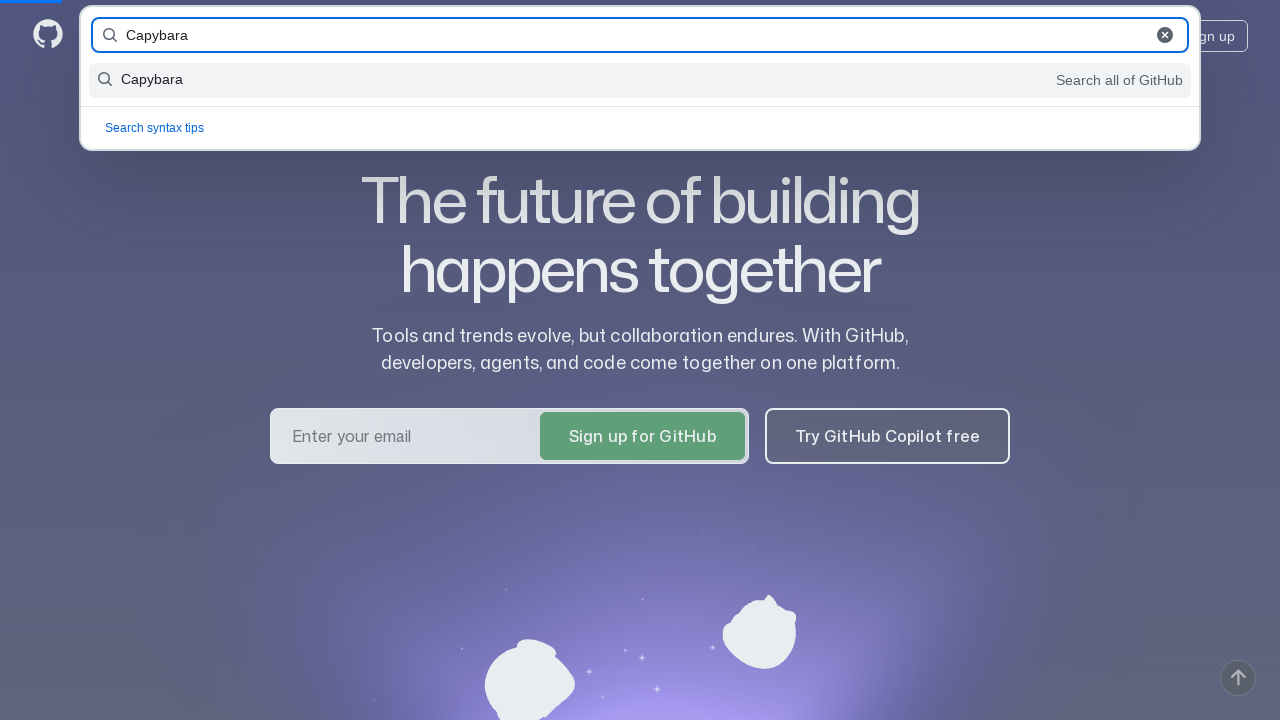

Search results loaded successfully
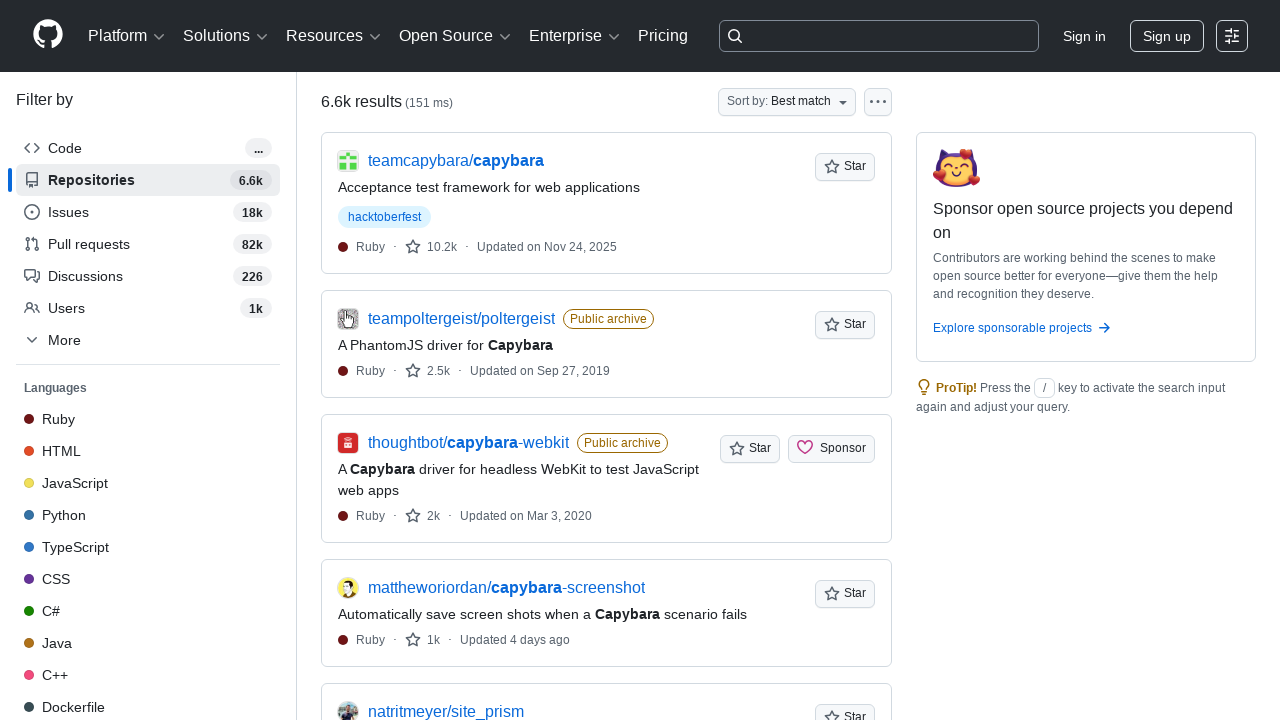

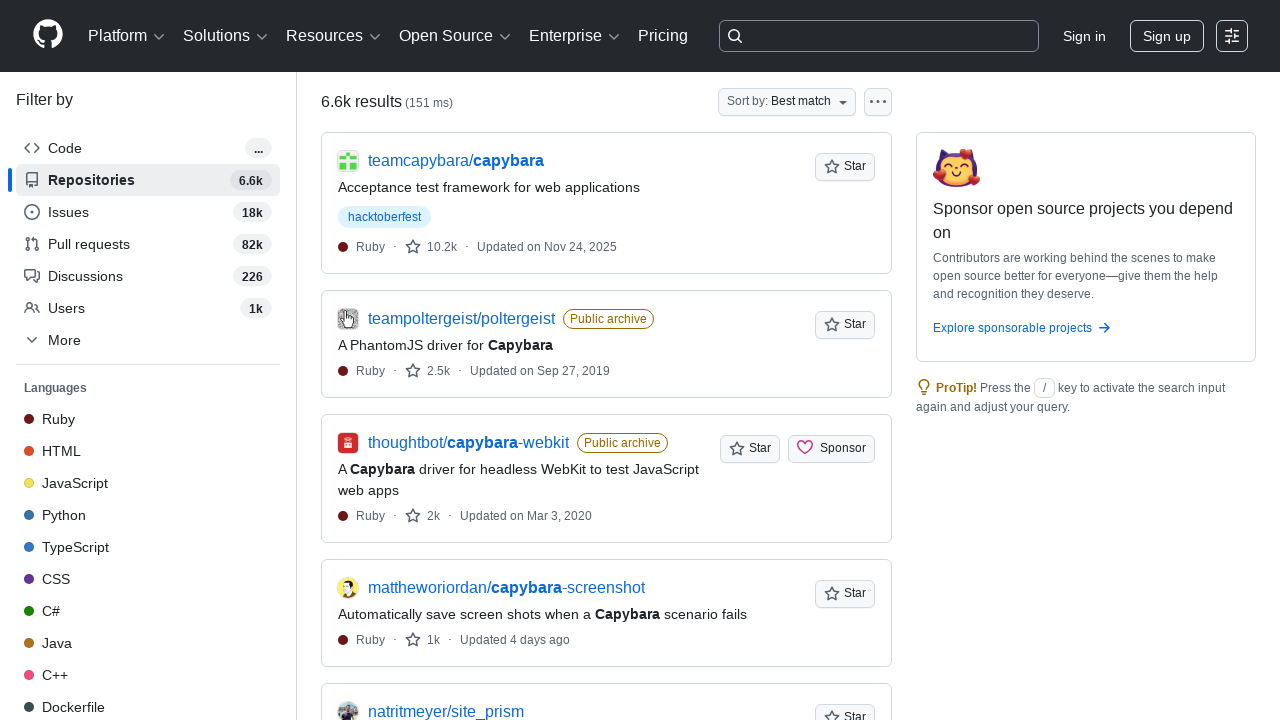